Tests calculator subtraction by entering 3.5 and 1.2, selecting subtract operation, and verifying the result is 2.3

Starting URL: https://calculatorhtml.onrender.com/

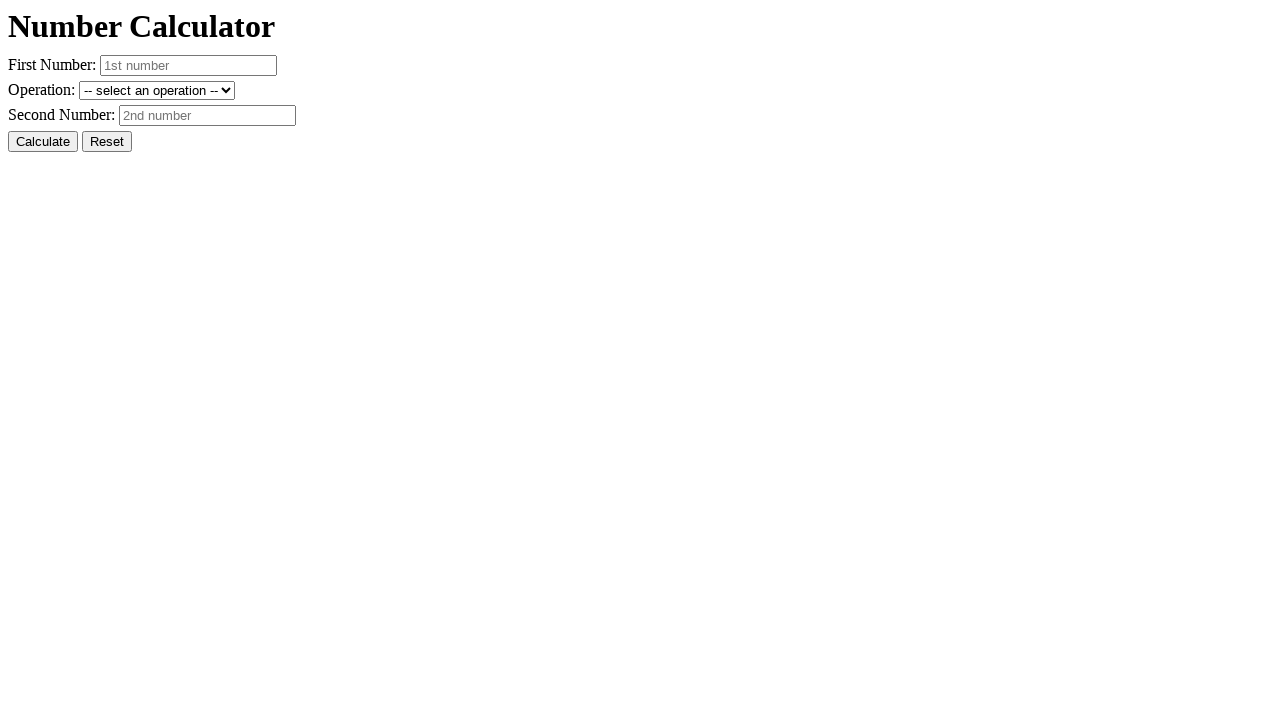

Clicked reset button to clear previous values at (107, 142) on #resetButton
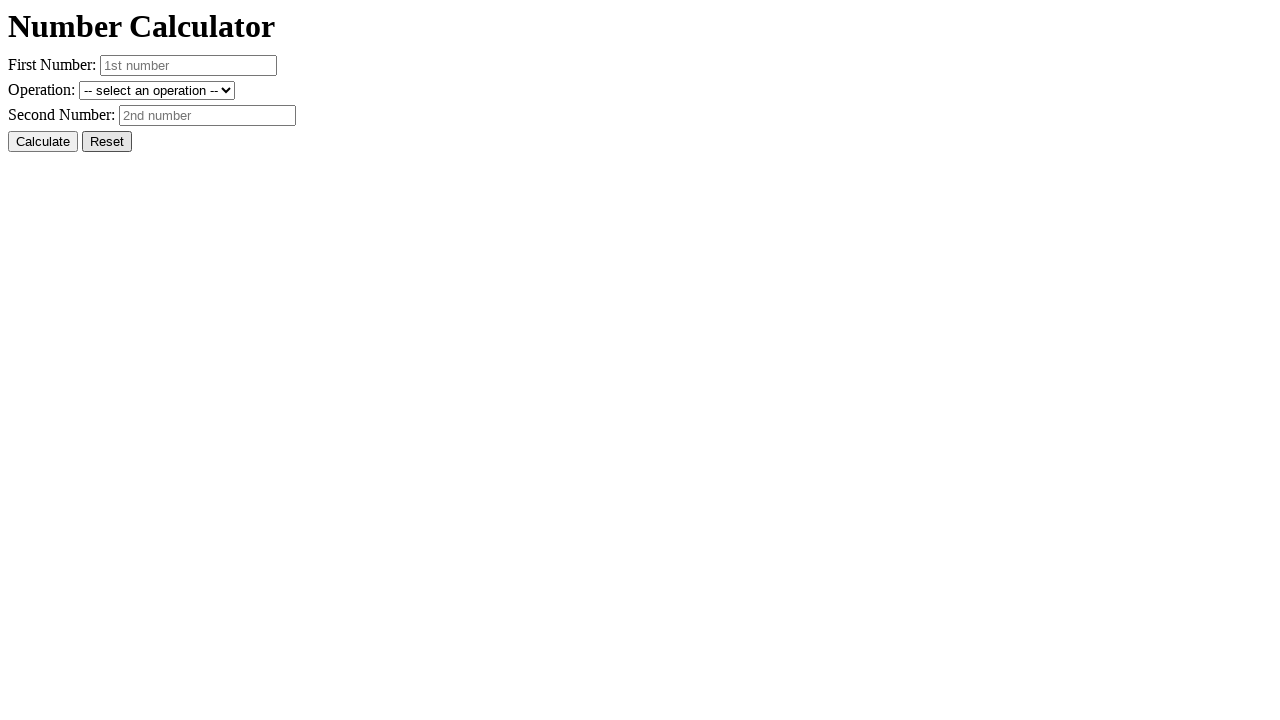

Entered 3.5 in first number field on #number1
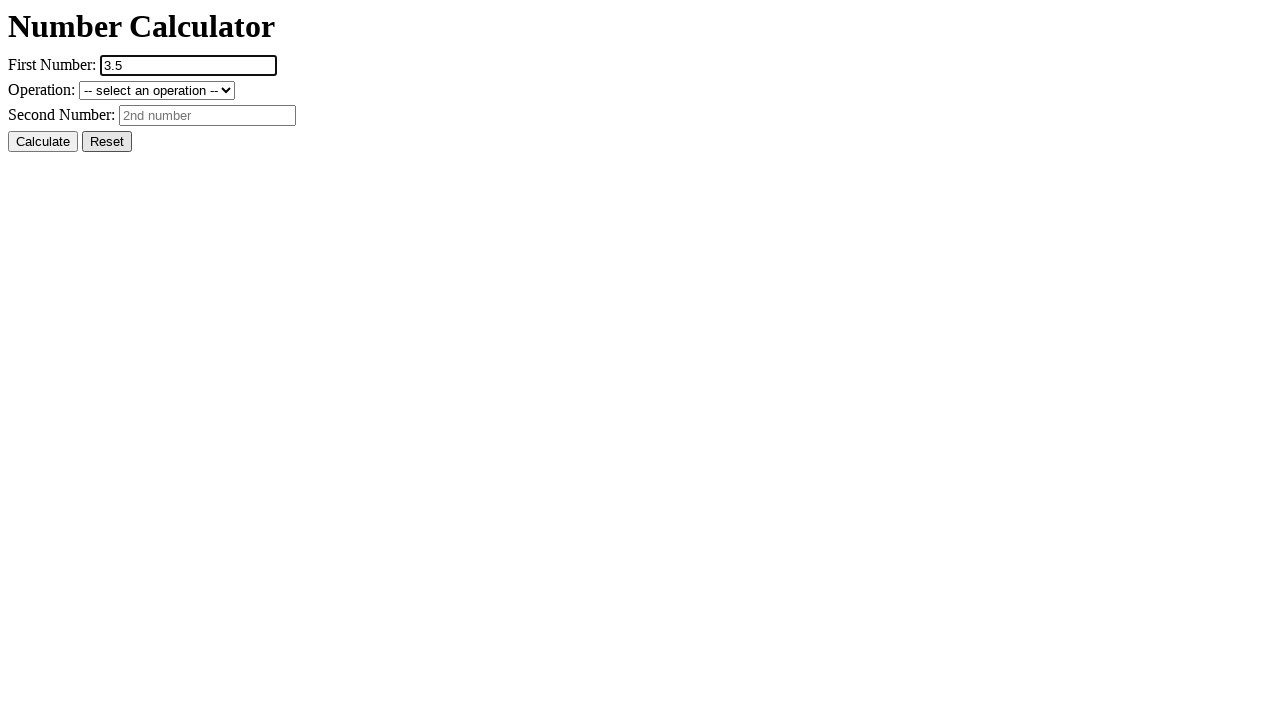

Entered 1.2 in second number field on #number2
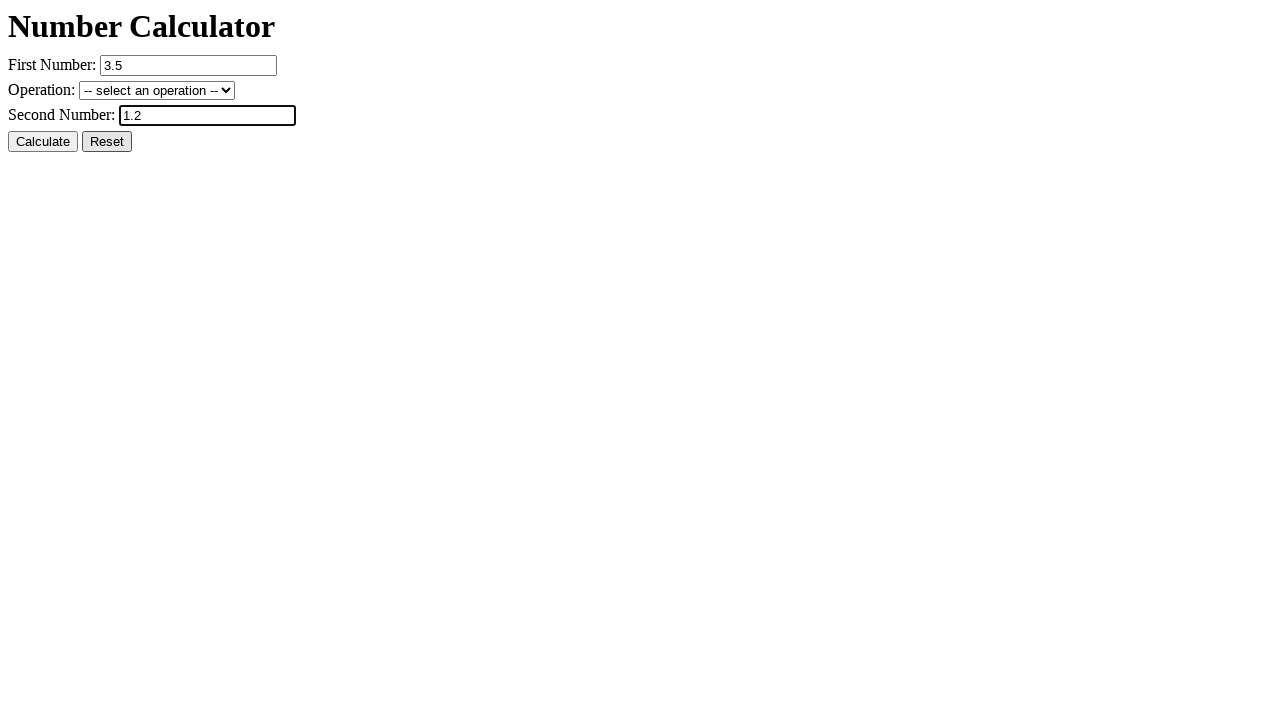

Selected subtract operation from dropdown on #operation
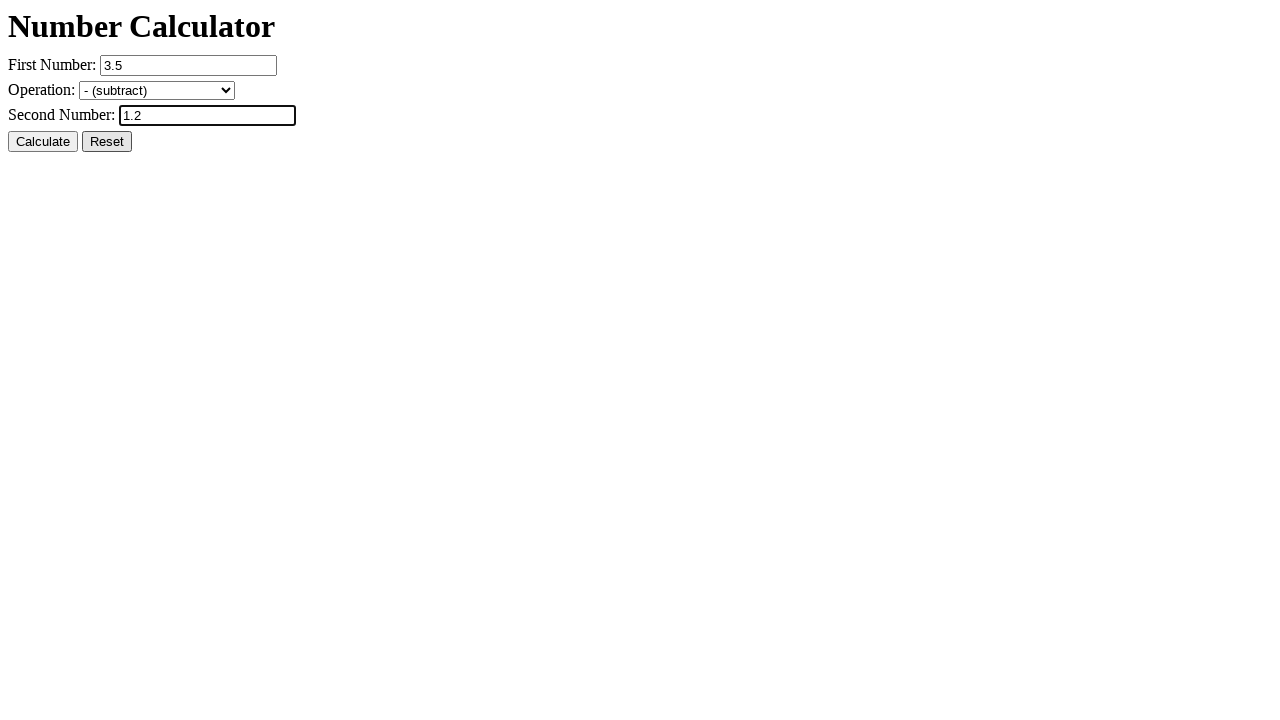

Clicked calculate button to perform subtraction at (43, 142) on #calcButton
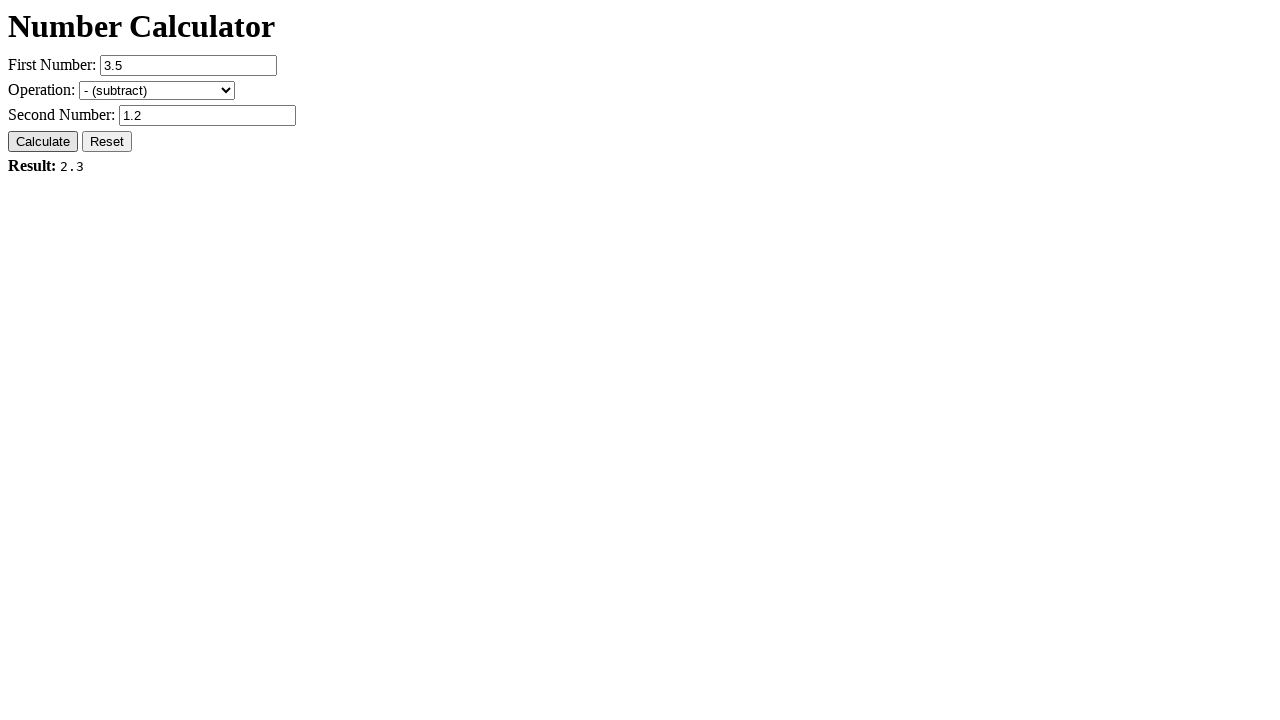

Result element loaded and is visible
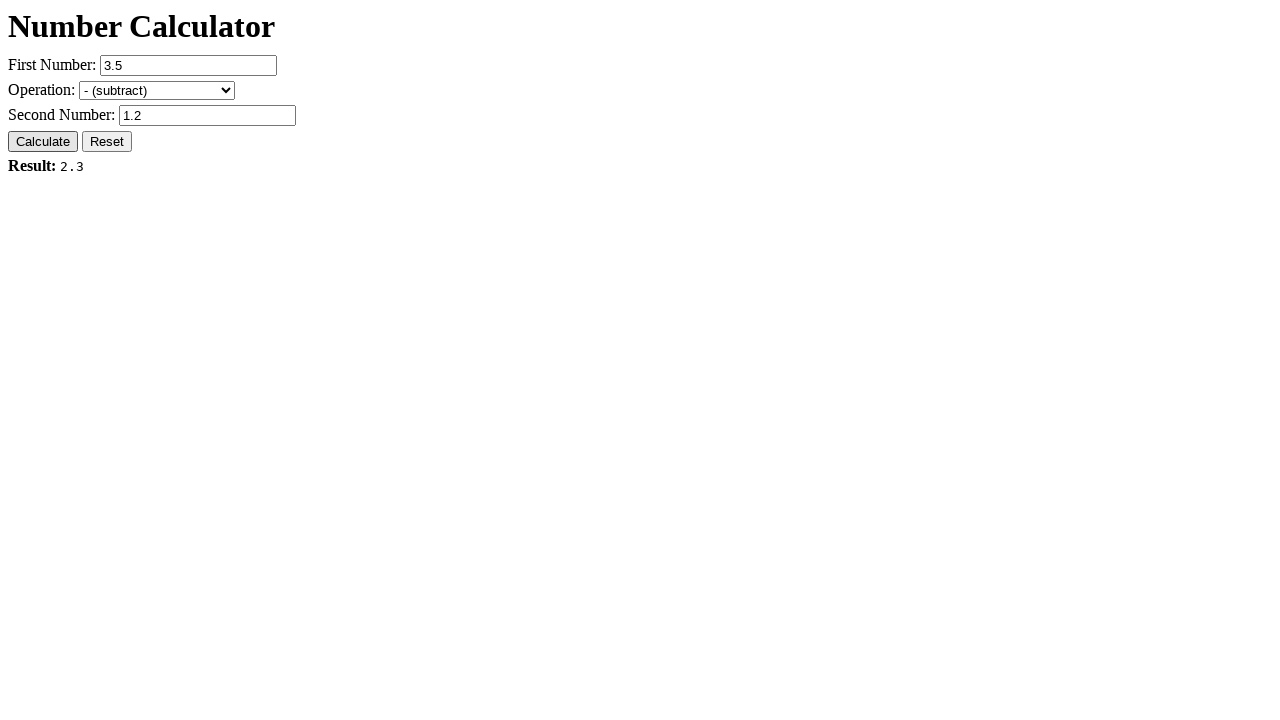

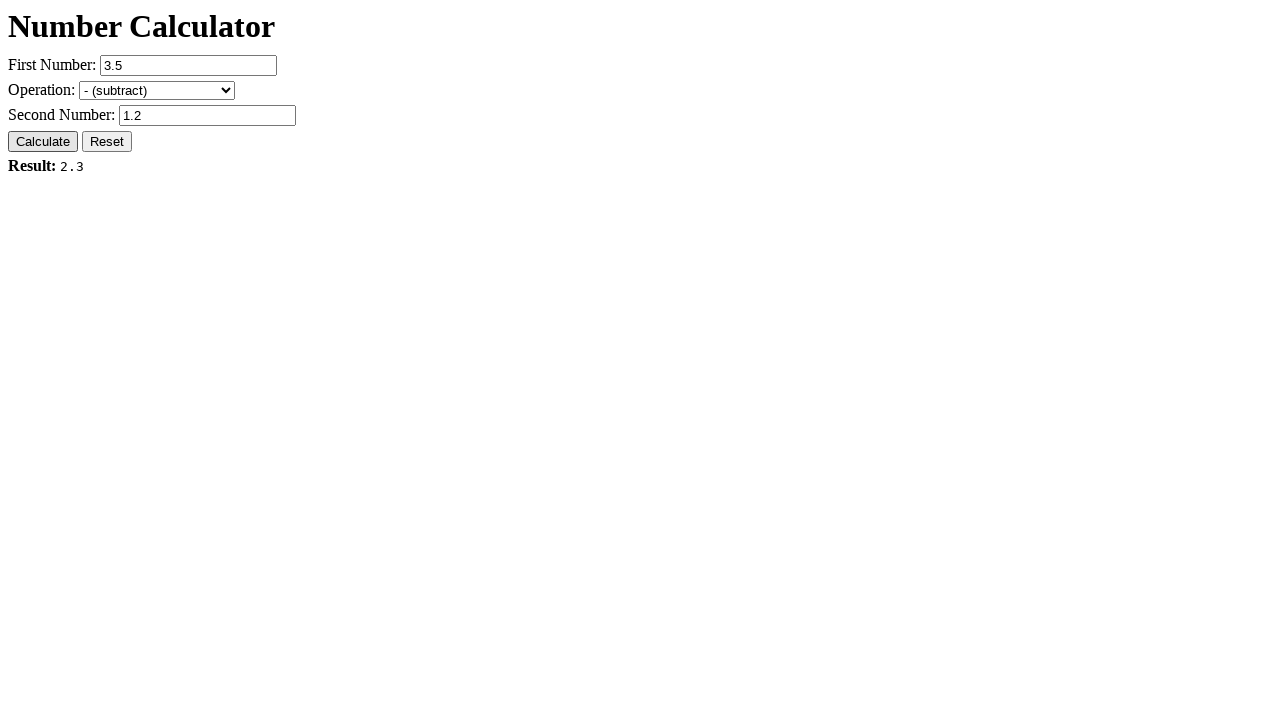